Tests contact form submission by filling in all fields (first name, last name, email, phone, message) and verifying a success message appears after submission.

Starting URL: https://cac-tat.s3.eu-central-1.amazonaws.com/index.html

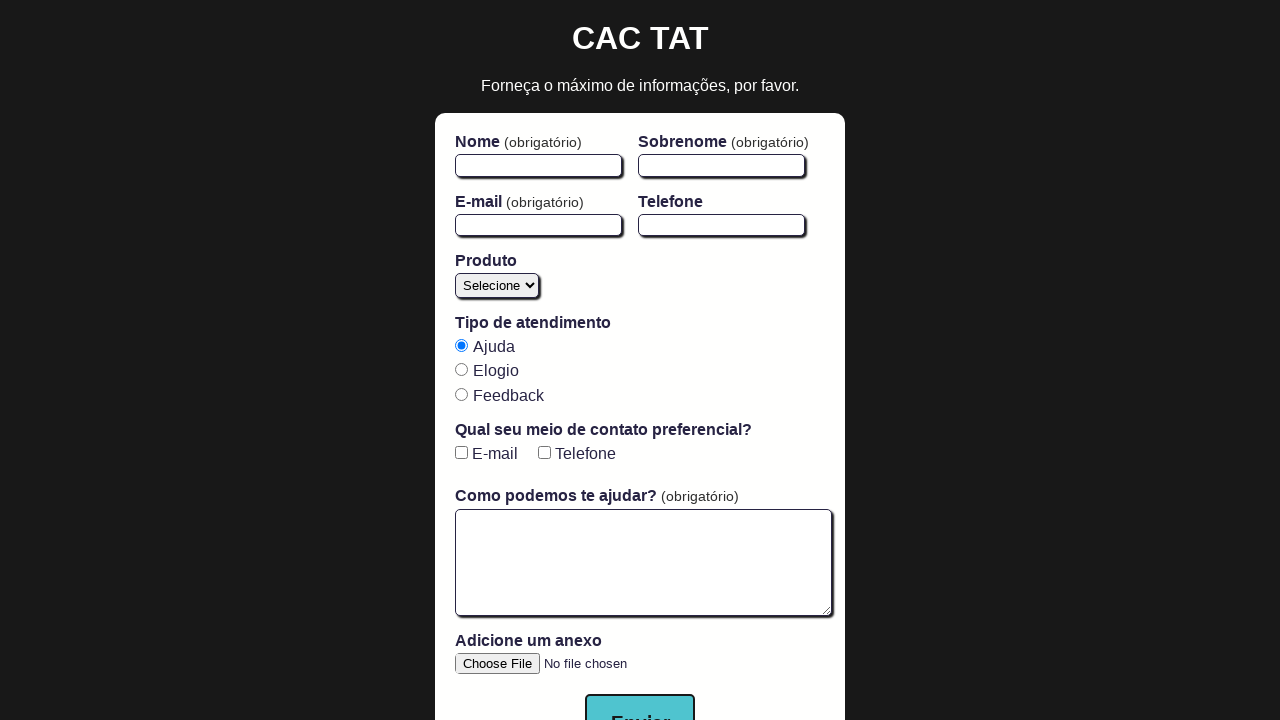

Waited for first name field to be ready
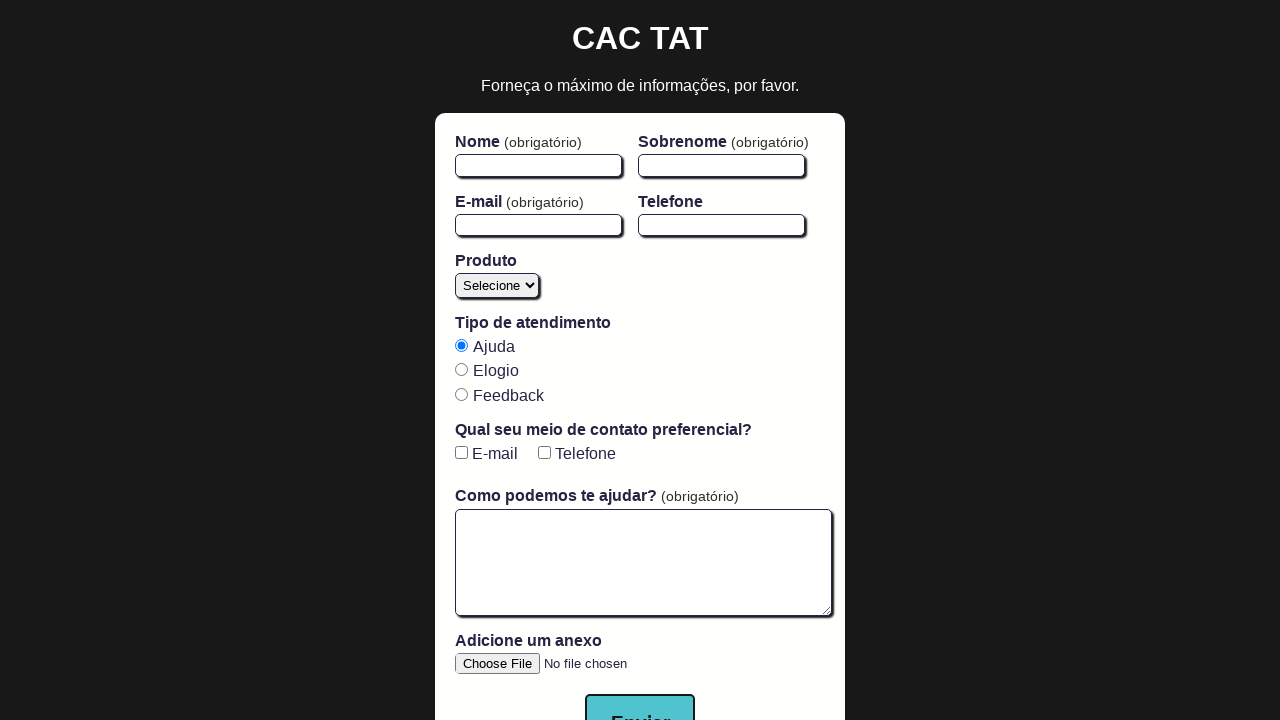

Filled first name field with 'John' on #firstName
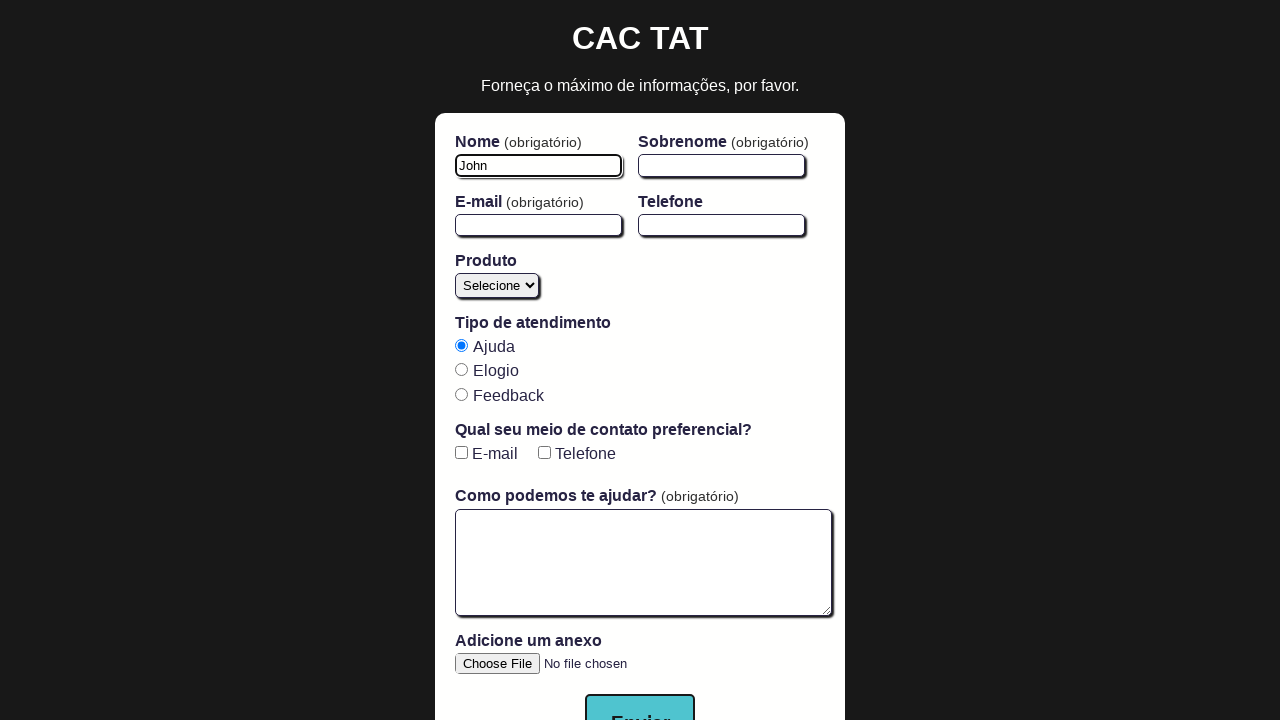

Filled last name field with 'Doe' on #lastName
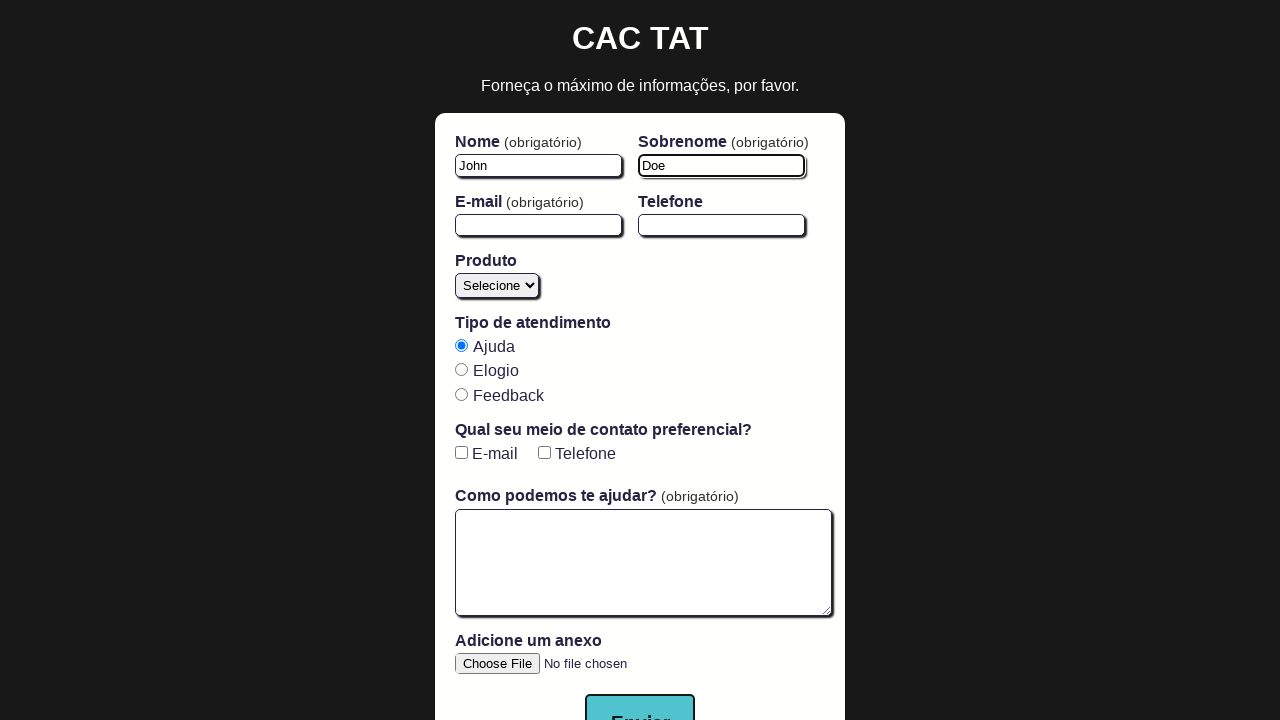

Filled email field with 'john.doe@example.com' on #email
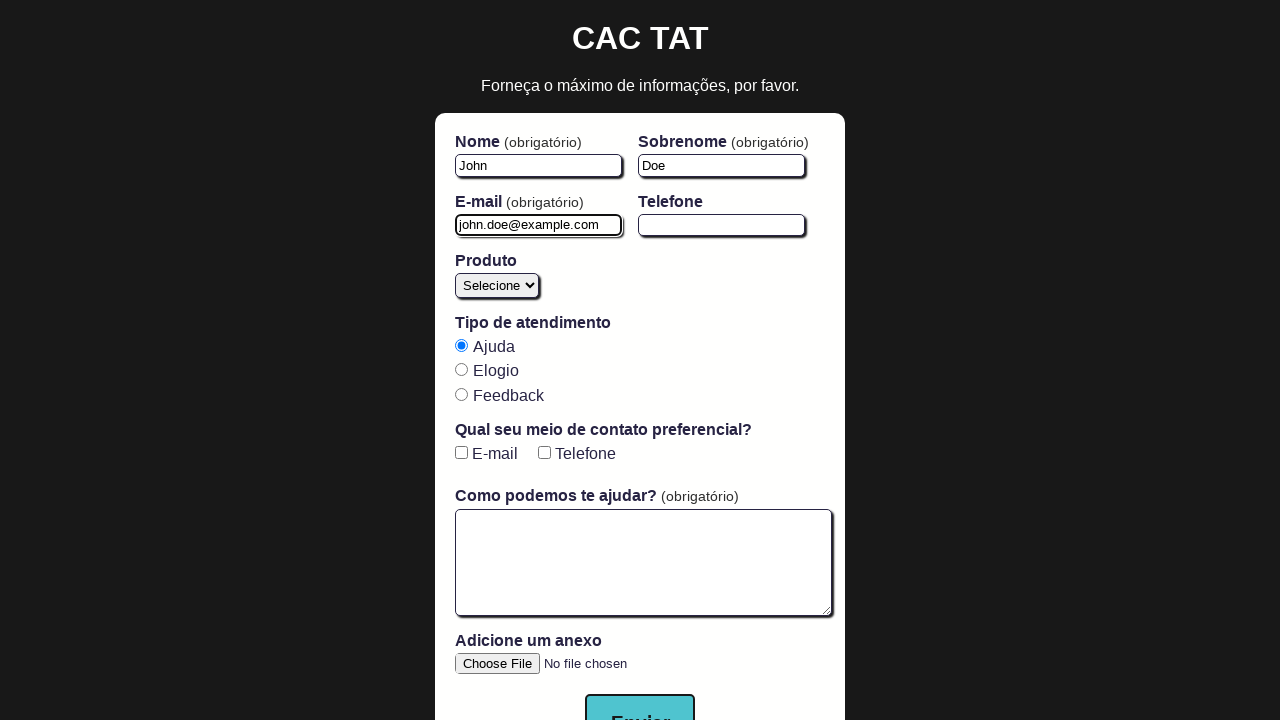

Filled phone field with '1234567890' on #phone
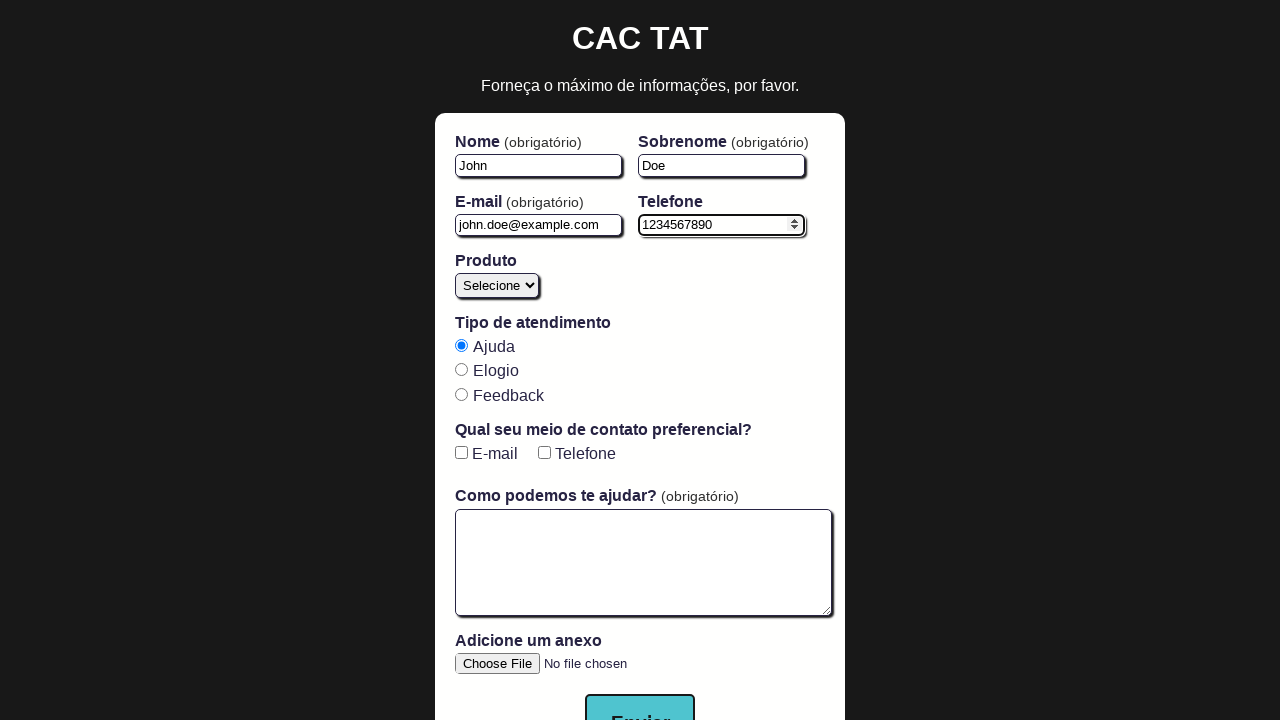

Filled message field with 'This is a test message' on #open-text-area
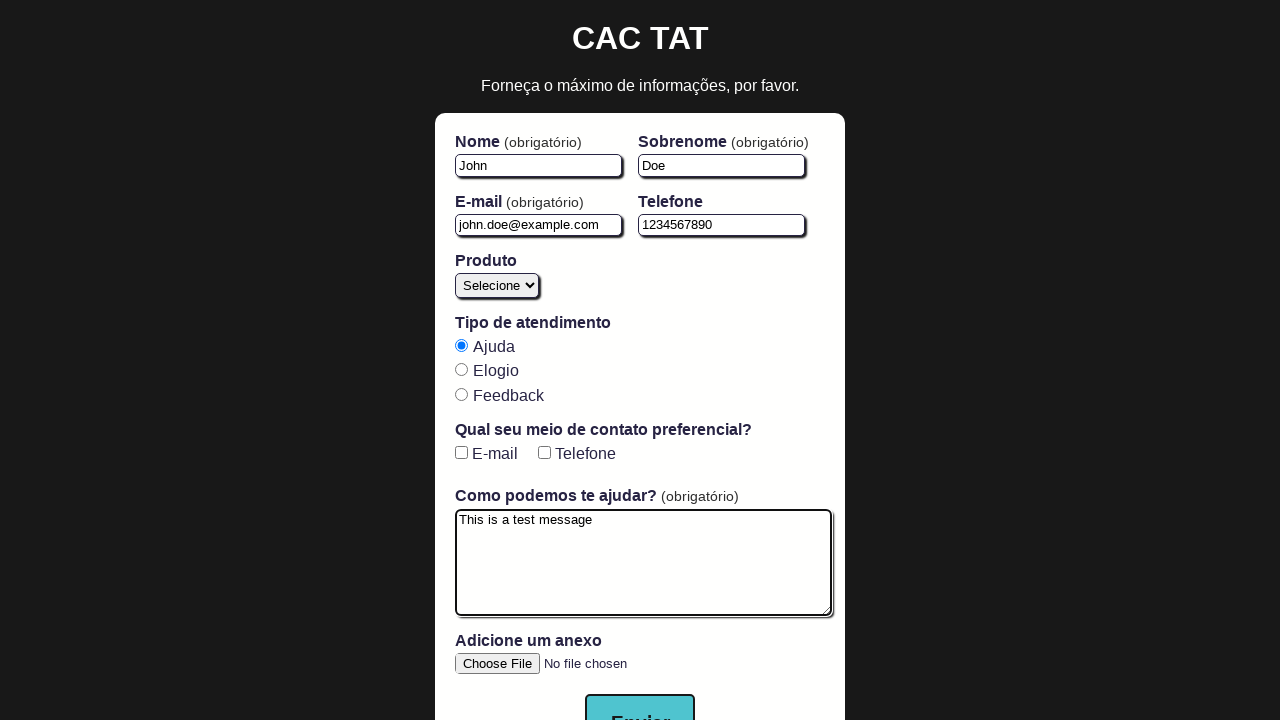

Clicked submit button to submit form at (640, 692) on button[type='submit']
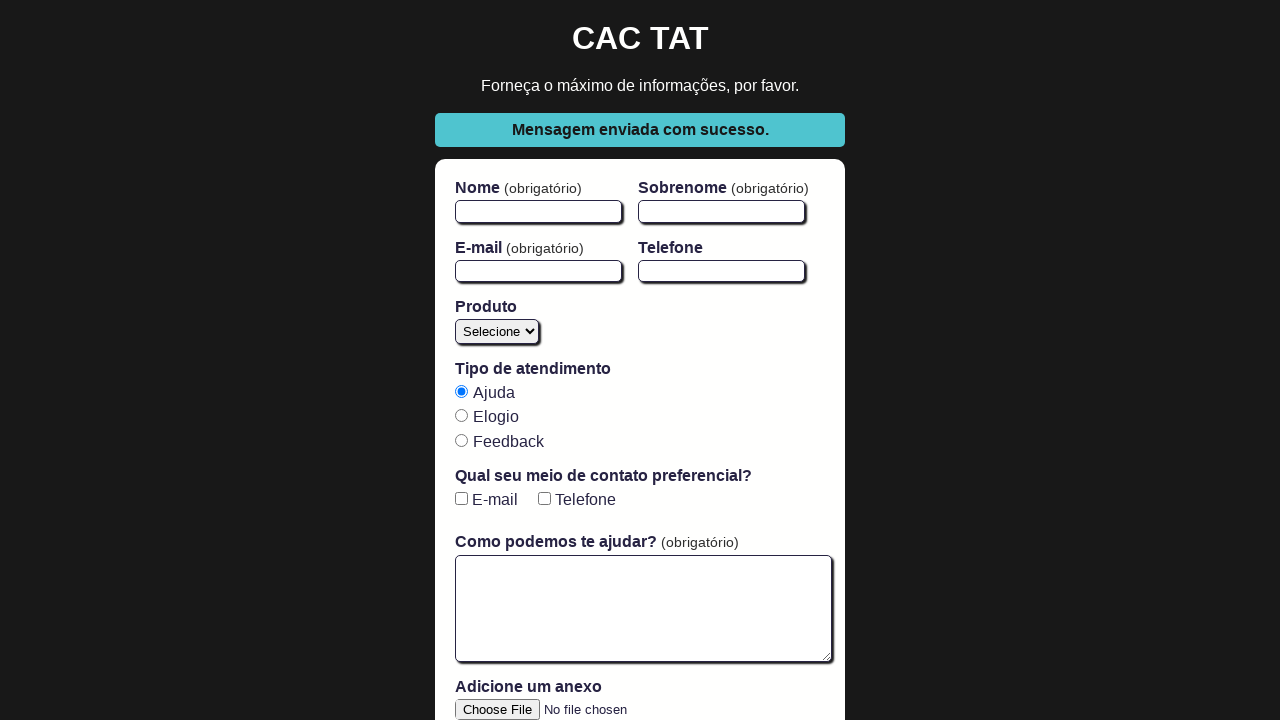

Success message appeared after form submission
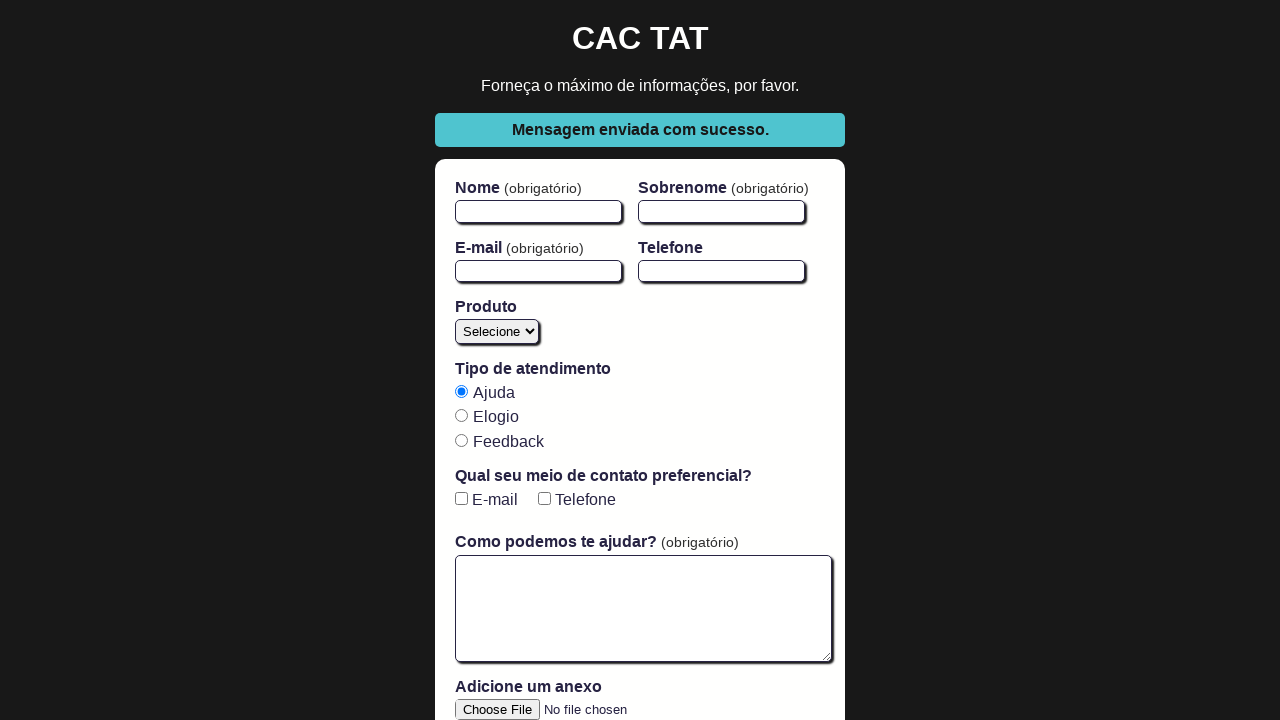

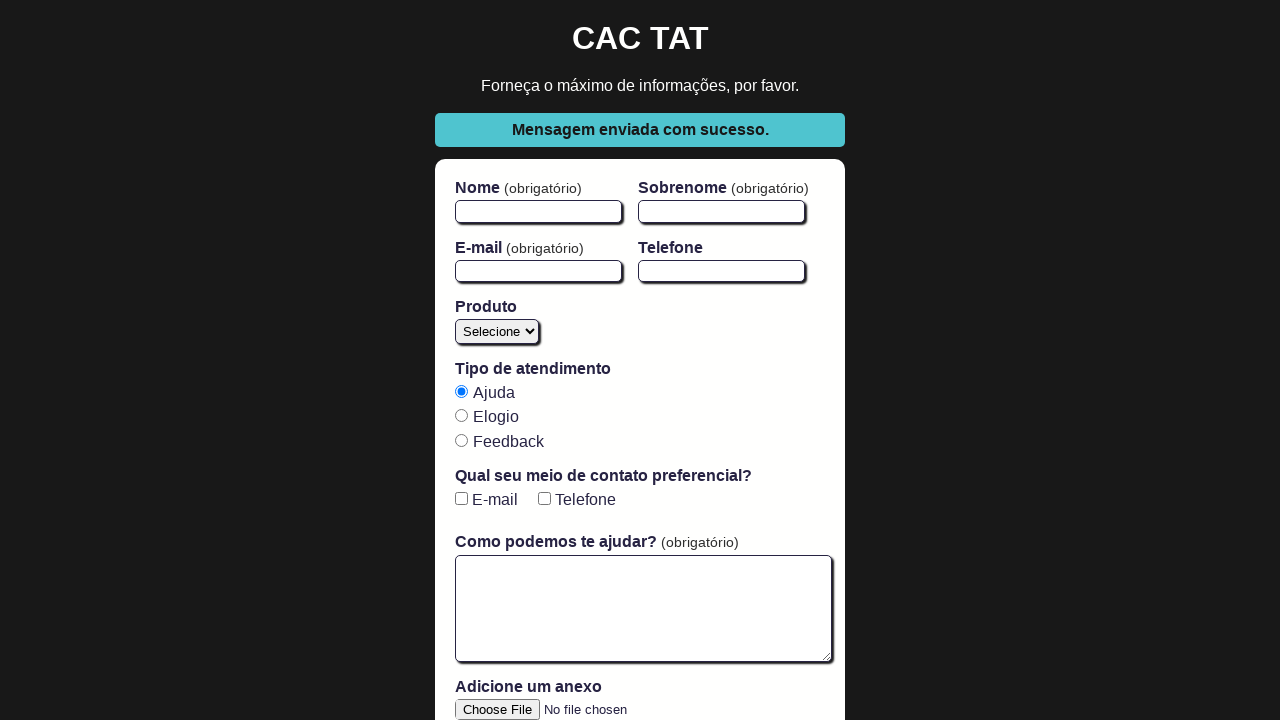